Tests that a todo item is removed when editing with an empty string

Starting URL: https://demo.playwright.dev/todomvc

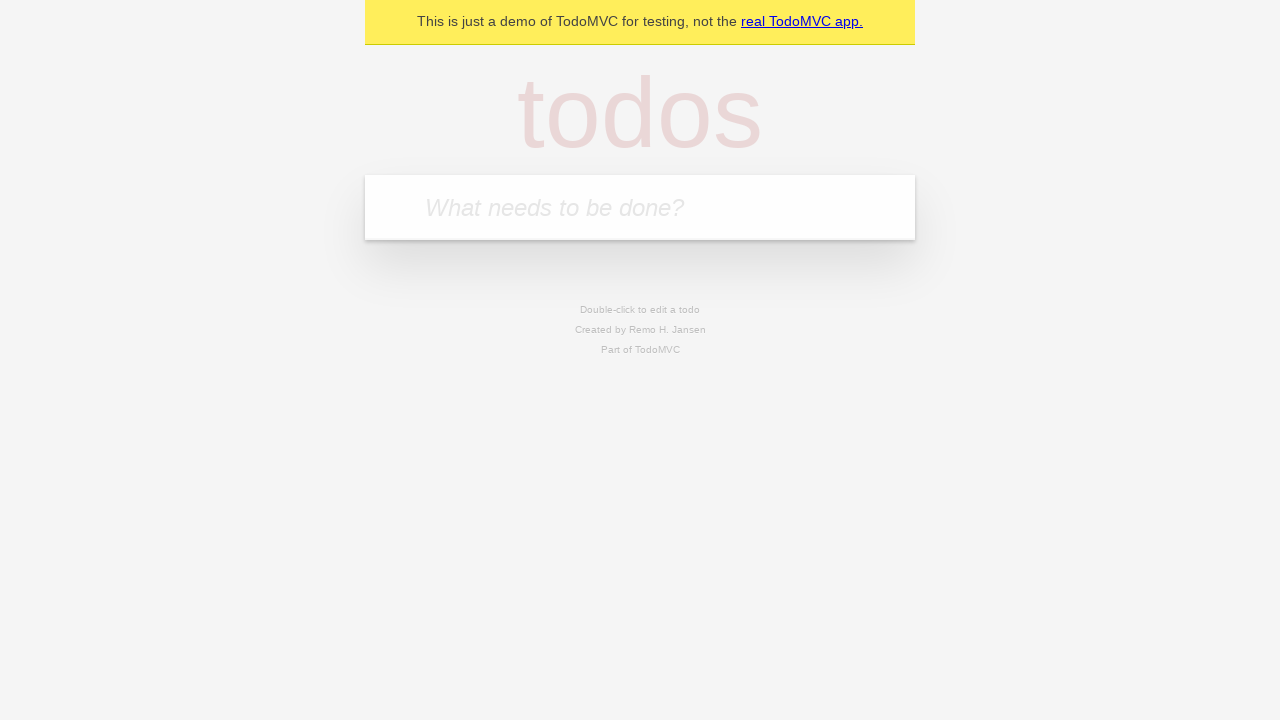

Filled new todo field with 'buy some cheese' on internal:attr=[placeholder="What needs to be done?"i]
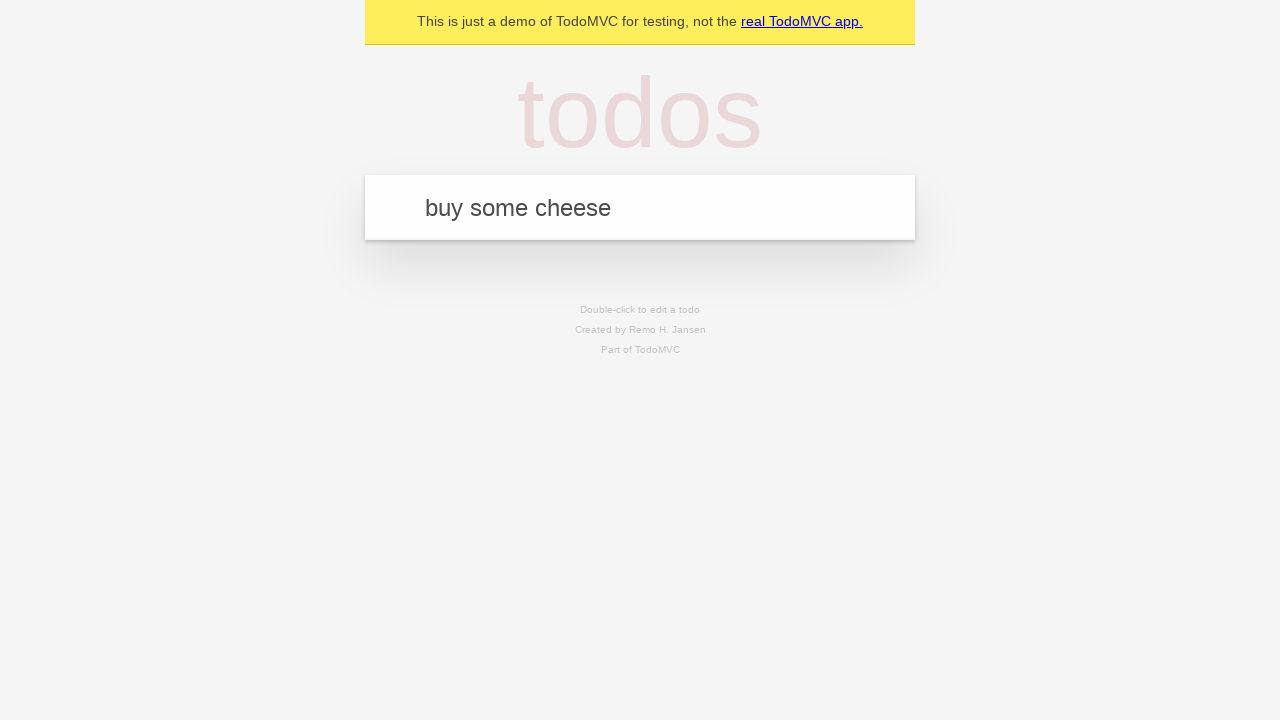

Pressed Enter to create first todo item on internal:attr=[placeholder="What needs to be done?"i]
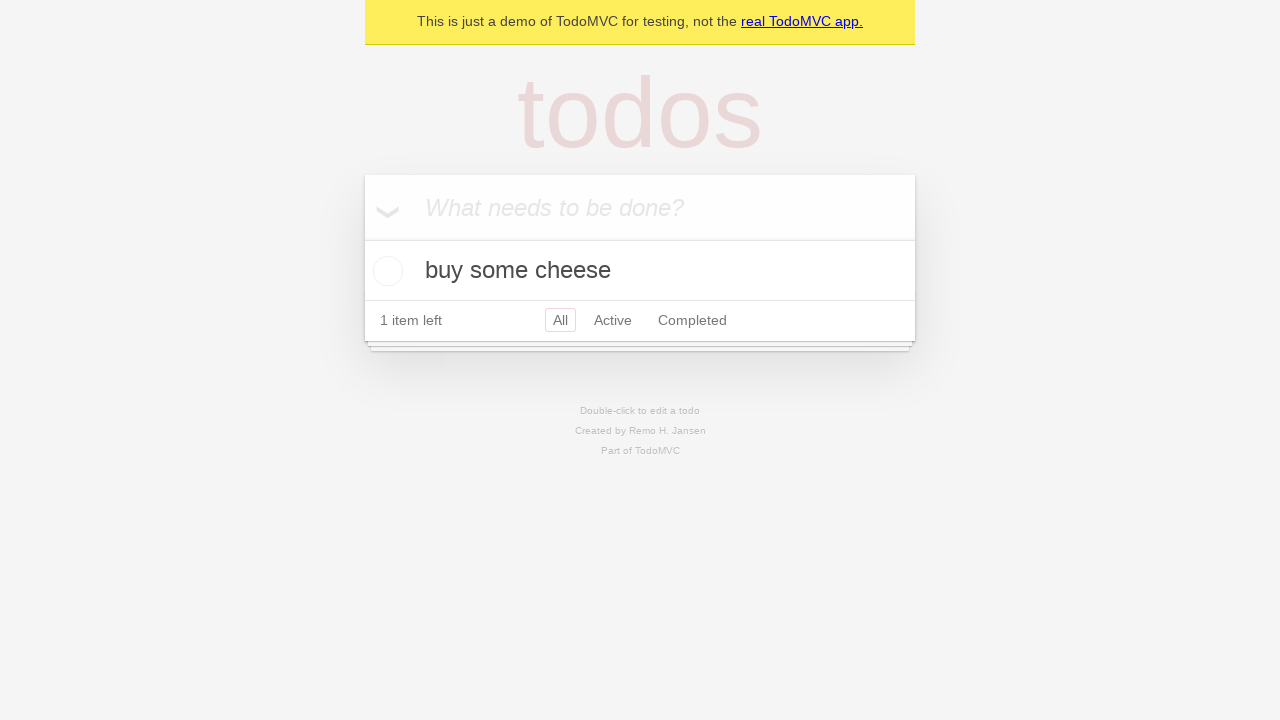

Filled new todo field with 'feed the cat' on internal:attr=[placeholder="What needs to be done?"i]
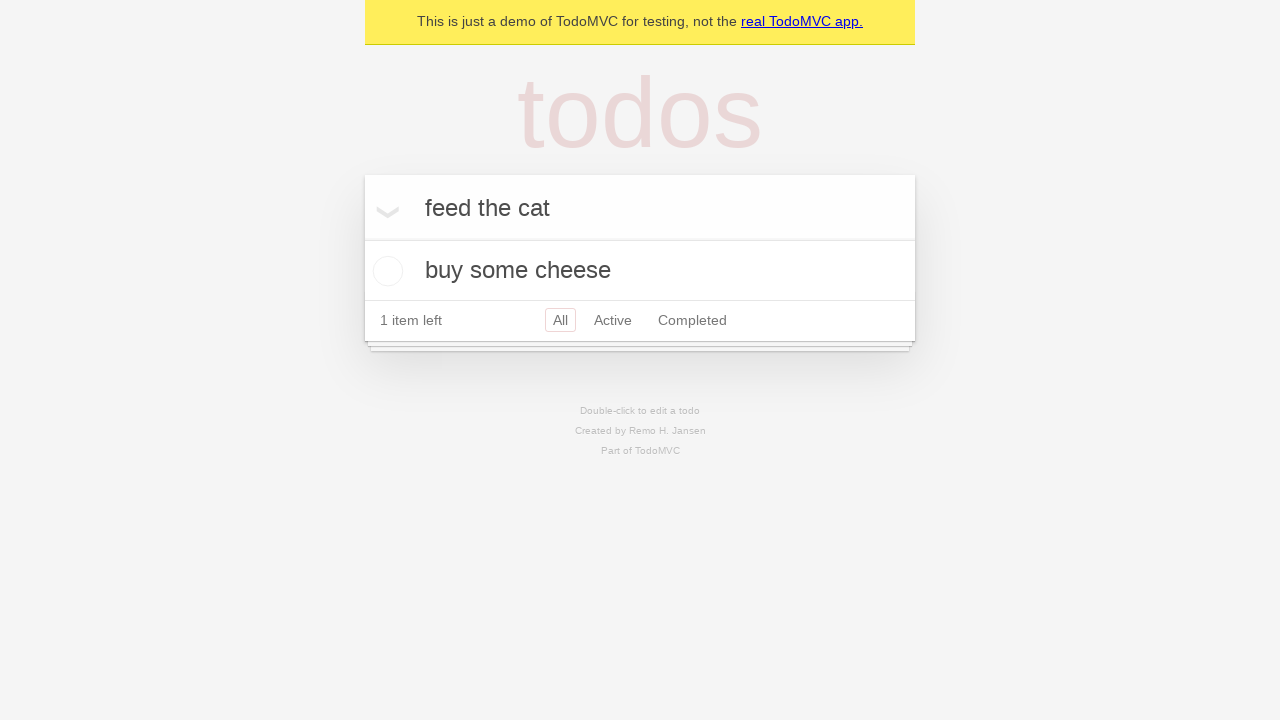

Pressed Enter to create second todo item on internal:attr=[placeholder="What needs to be done?"i]
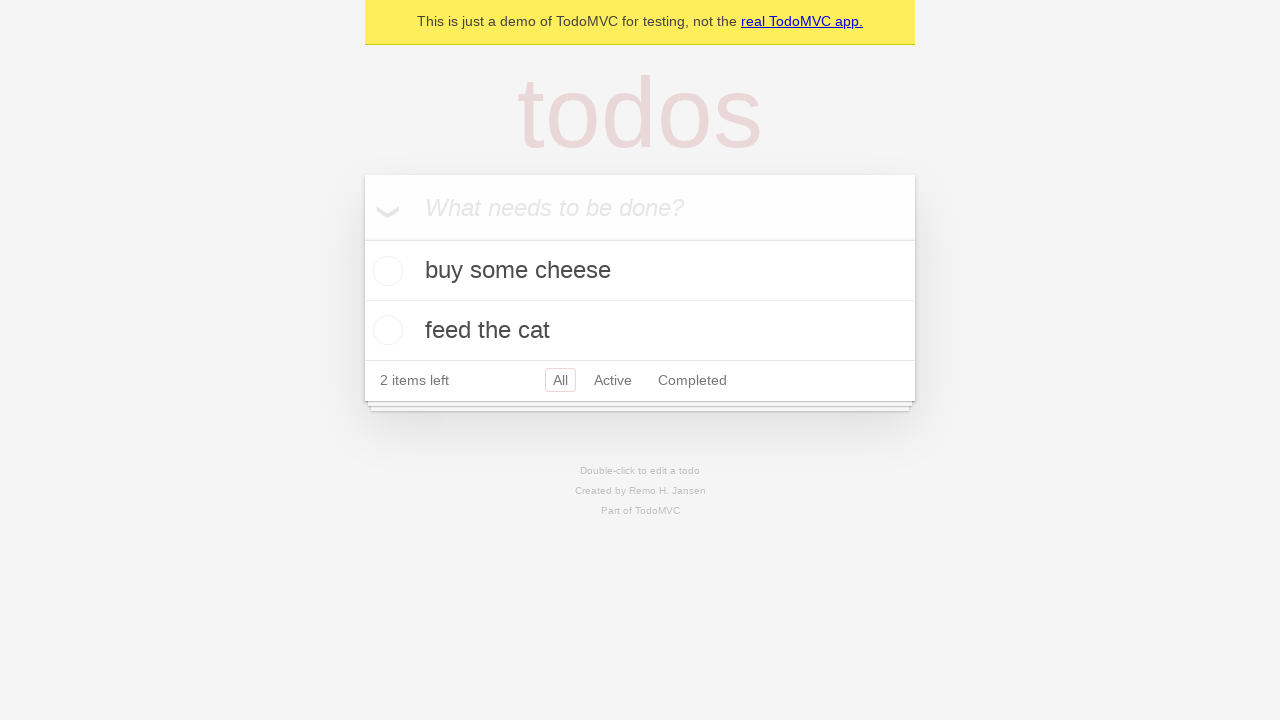

Filled new todo field with 'book a doctors appointment' on internal:attr=[placeholder="What needs to be done?"i]
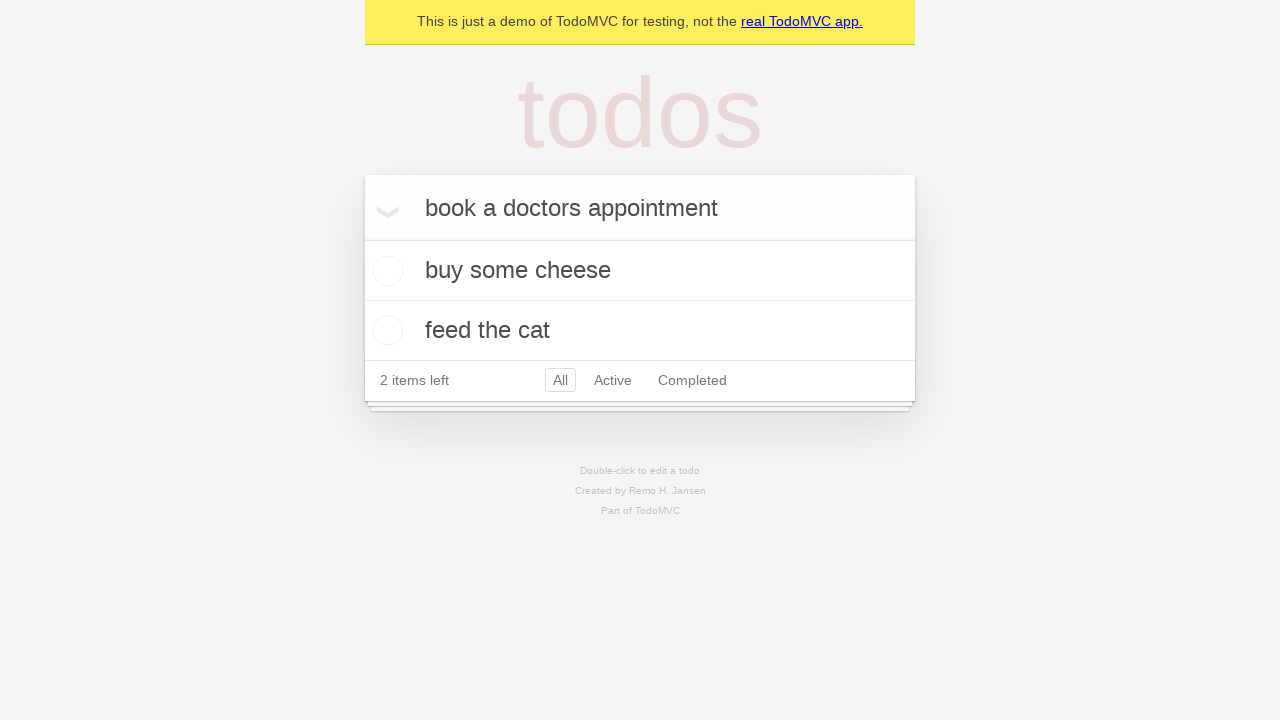

Pressed Enter to create third todo item on internal:attr=[placeholder="What needs to be done?"i]
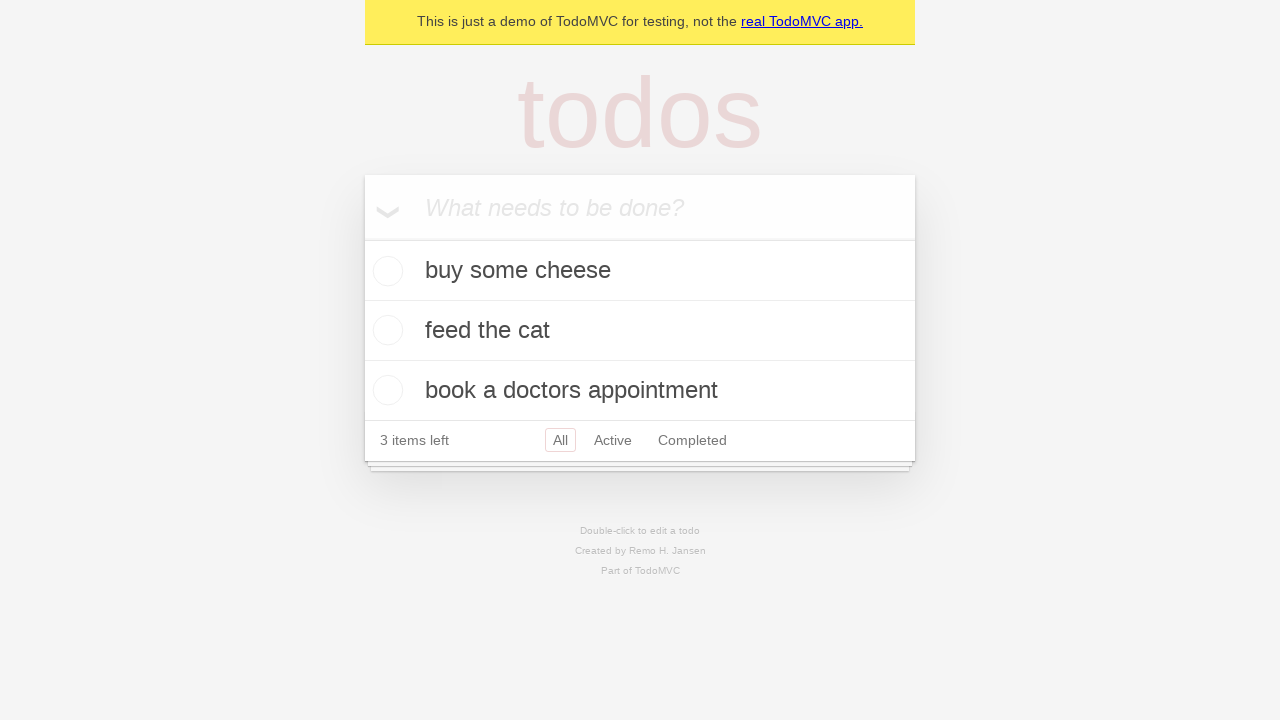

Waited for todo items to be displayed
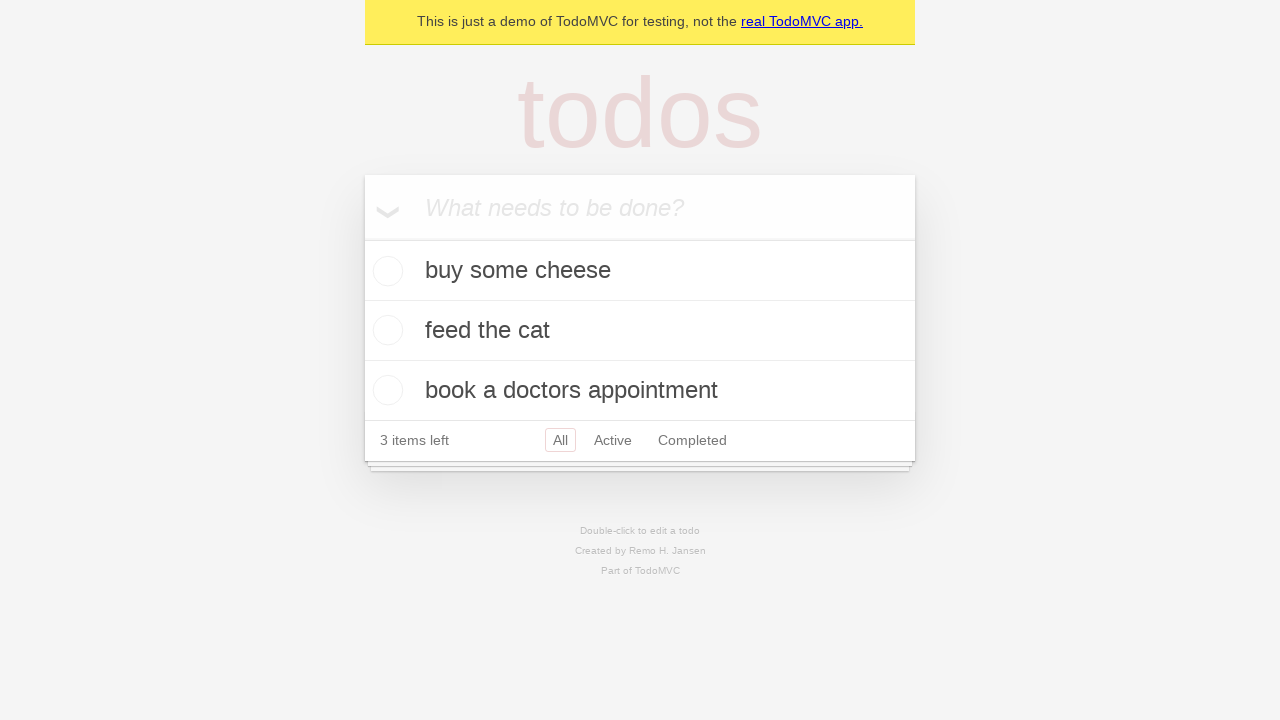

Retrieved all todo items
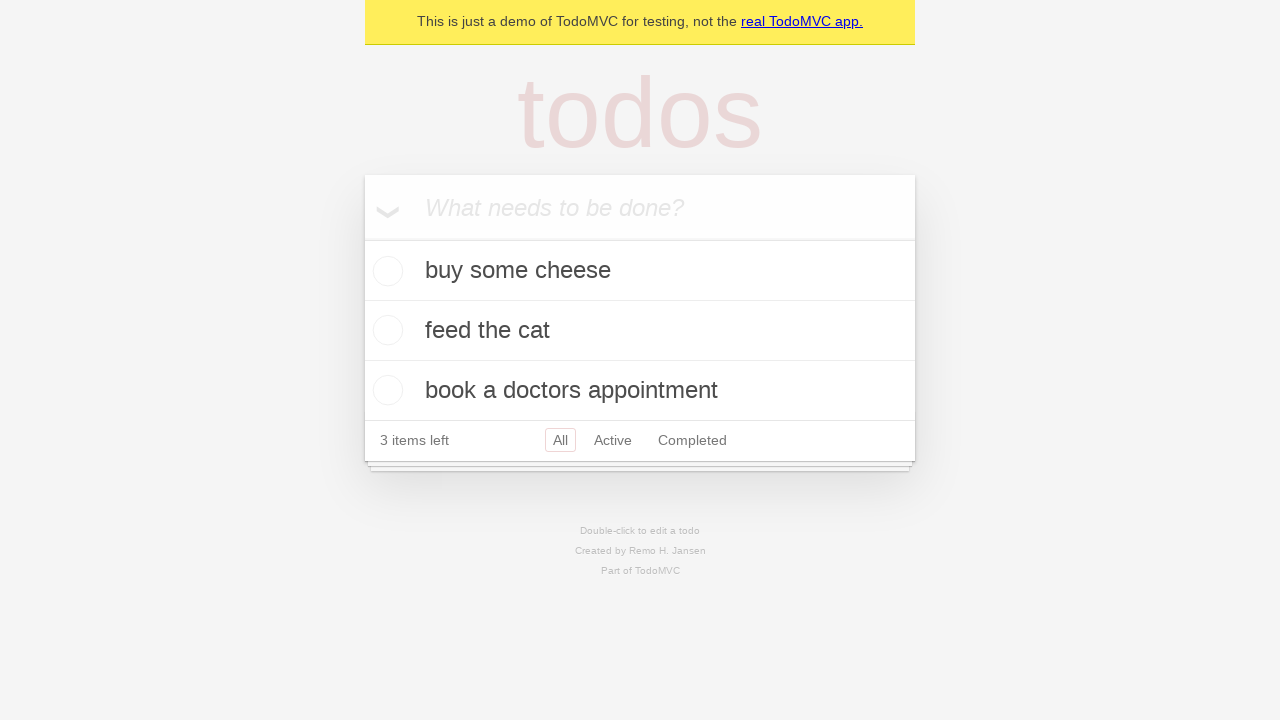

Double-clicked second todo item to enter edit mode at (640, 331) on internal:testid=[data-testid="todo-item"s] >> nth=1
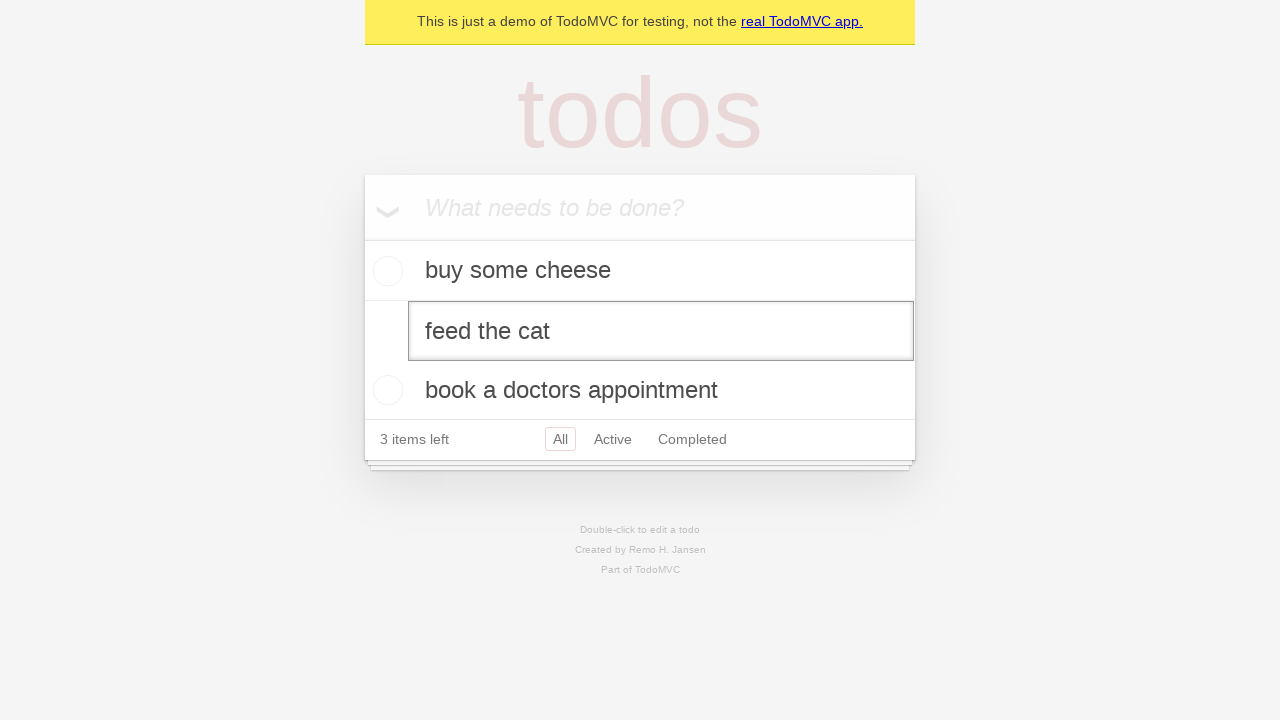

Cleared the todo item text field with empty string on internal:testid=[data-testid="todo-item"s] >> nth=1 >> internal:role=textbox[nam
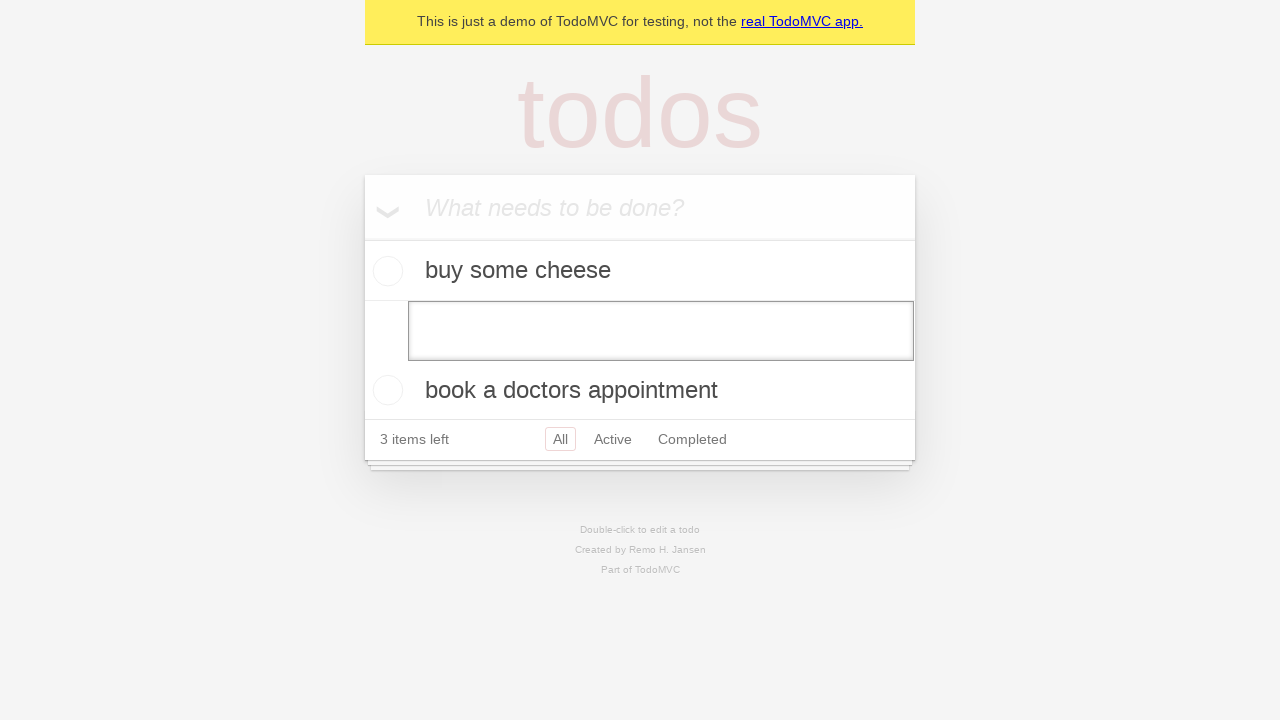

Pressed Enter to confirm deletion of empty todo item on internal:testid=[data-testid="todo-item"s] >> nth=1 >> internal:role=textbox[nam
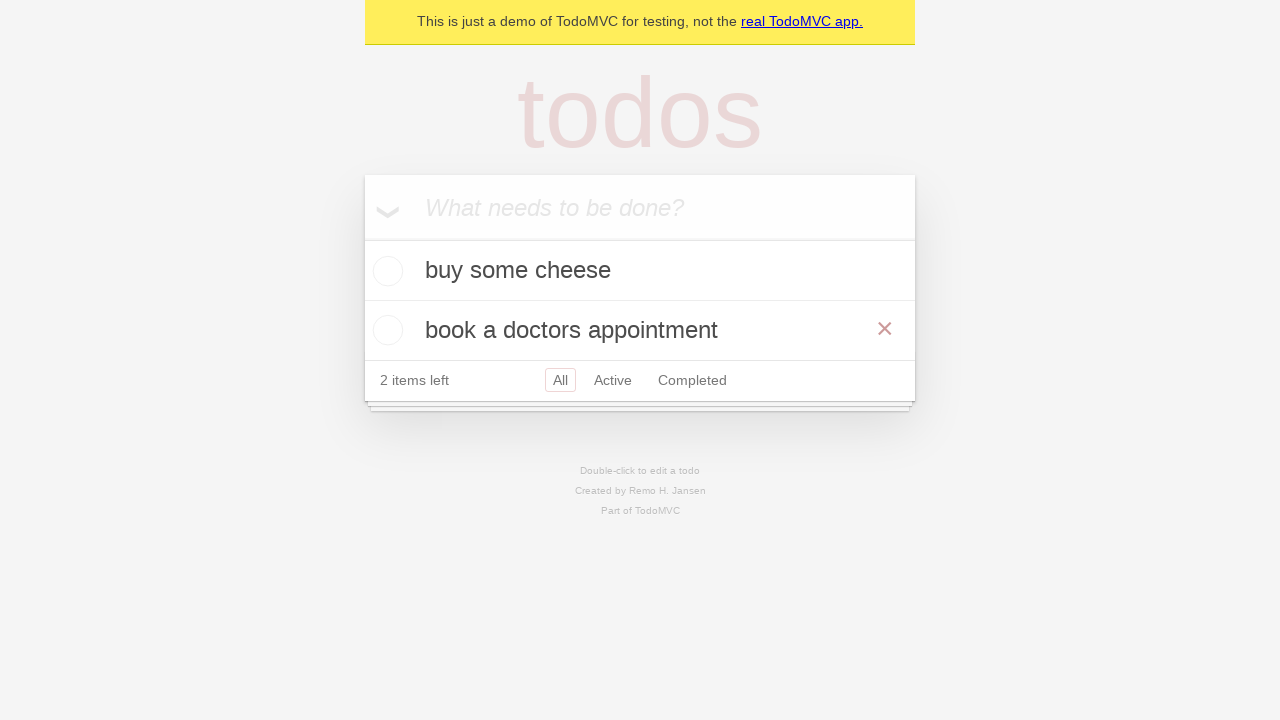

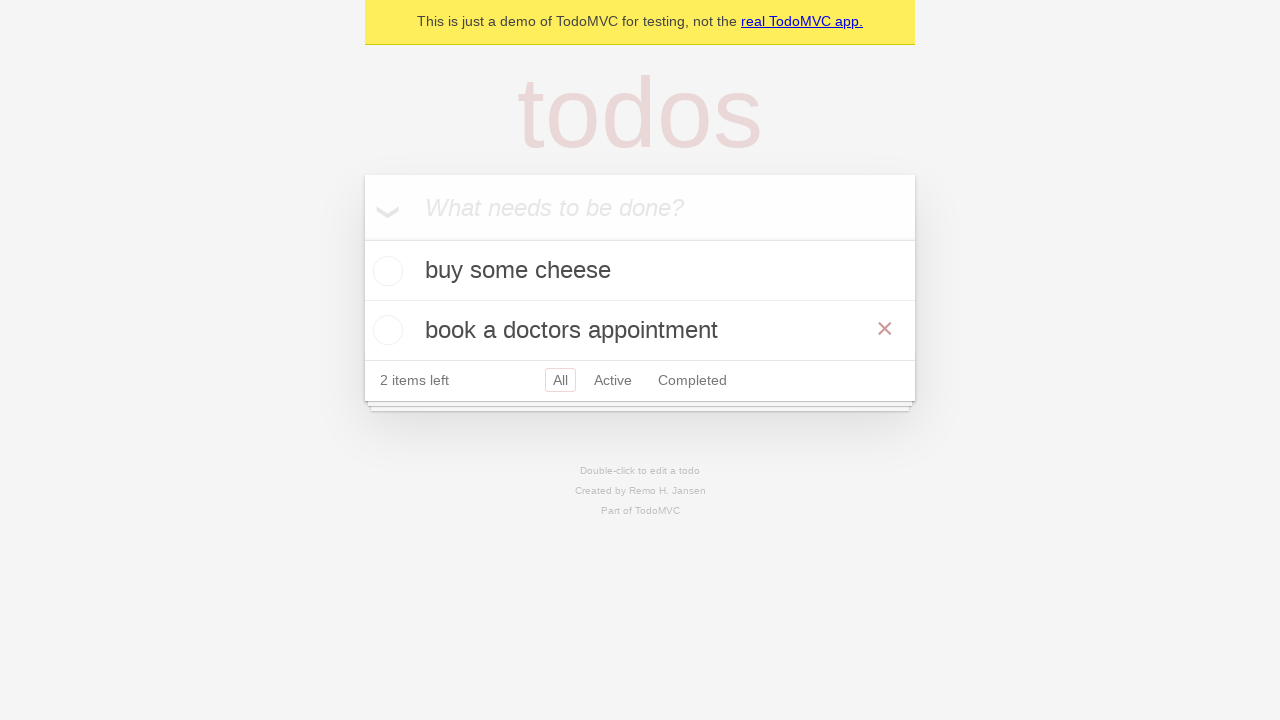